Tests the toggle hide/show functionality on W3Schools by verifying an element is initially visible, clicking a toggle button, and verifying the element becomes hidden.

Starting URL: https://www.w3schools.com/howto/howto_js_toggle_hide_show.asp

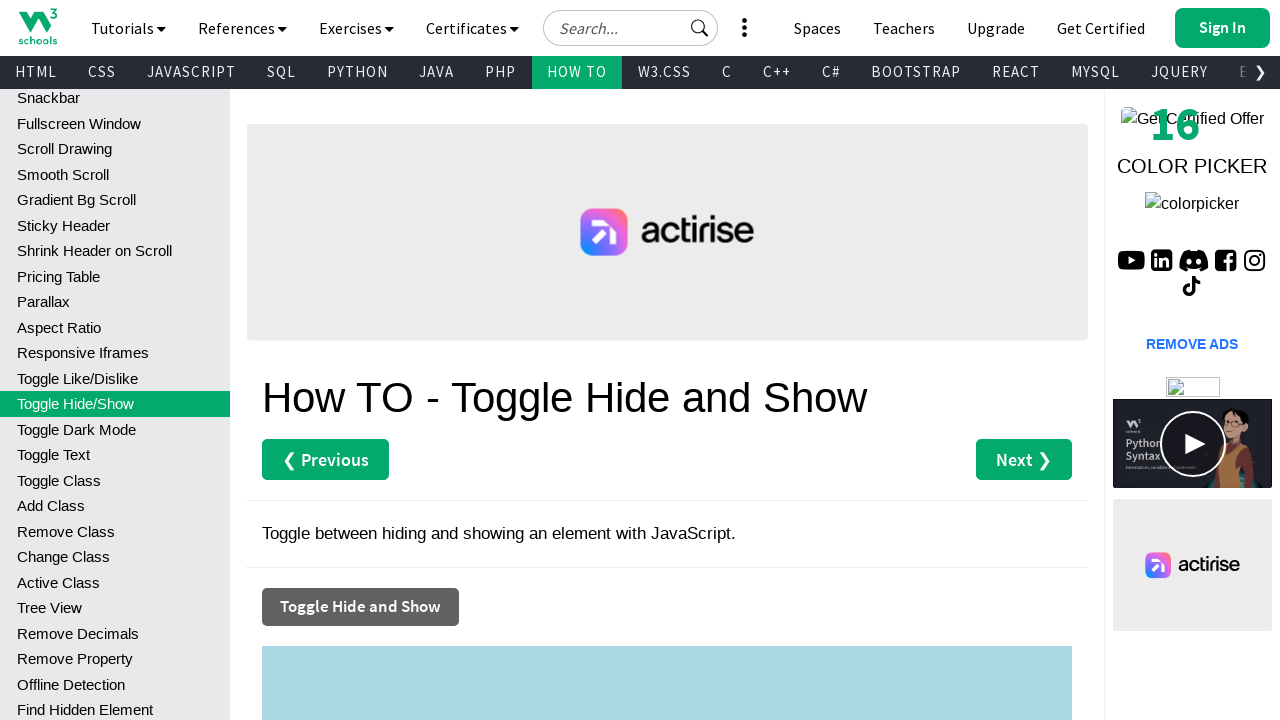

Located the text element with ID 'myDIV'
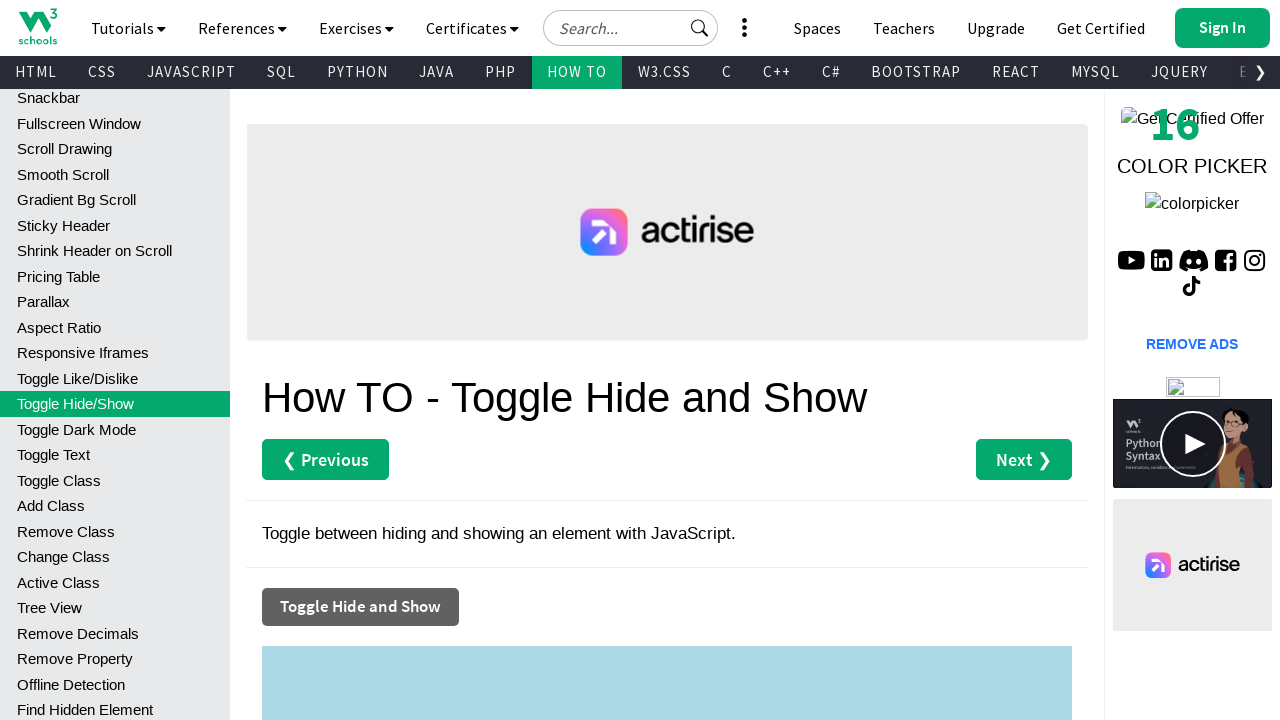

Verified that the text element is initially visible
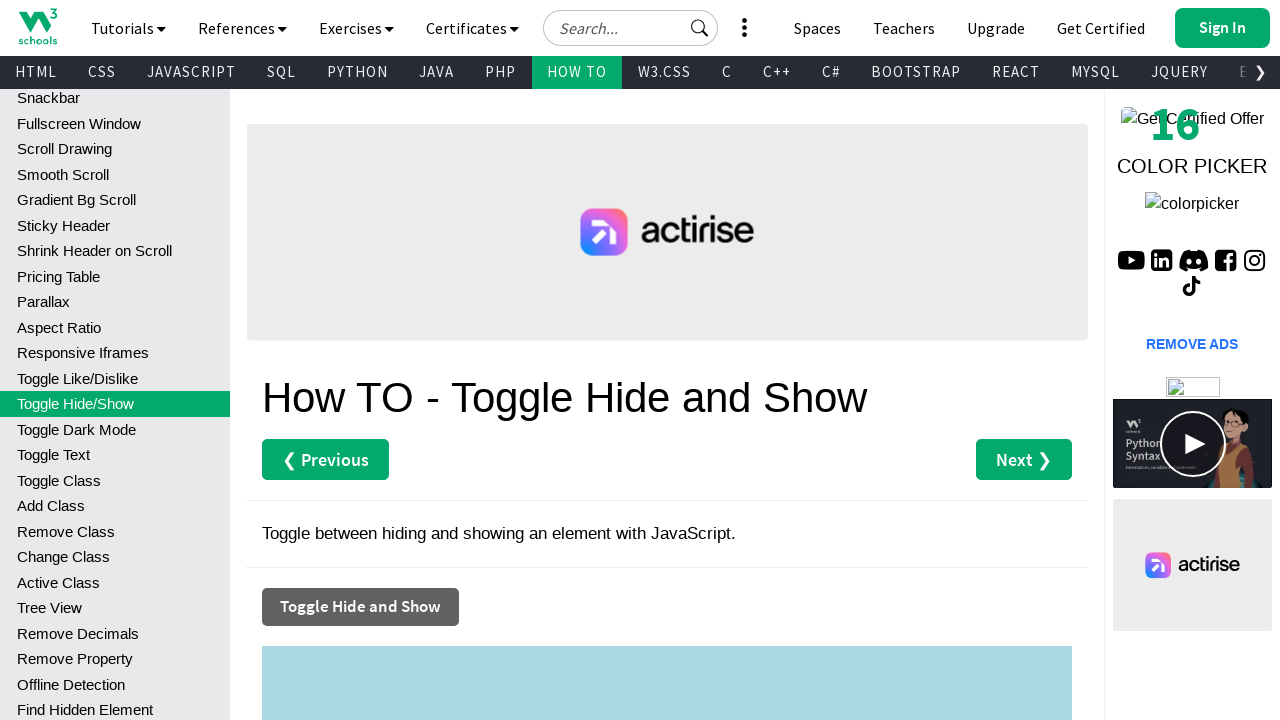

Clicked the 'Toggle Hide and Show' button at (360, 607) on xpath=//button[.='Toggle Hide and Show']
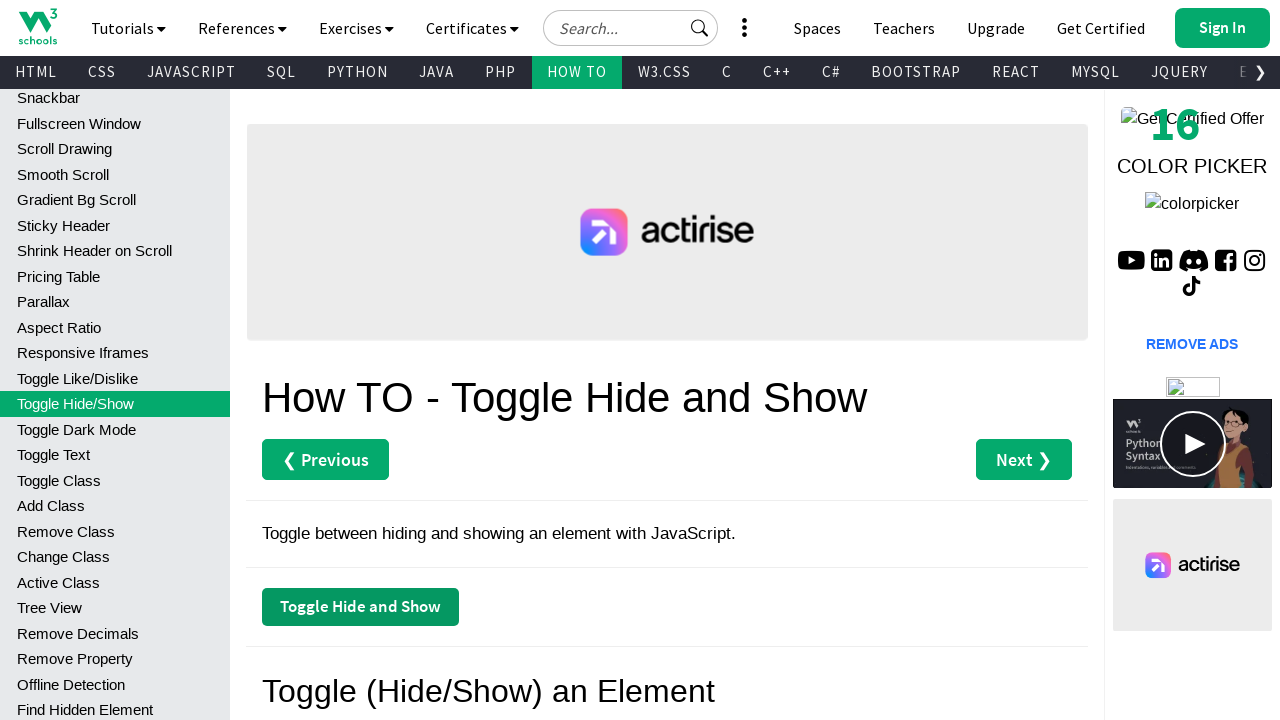

Verified that the text element is now hidden after toggling
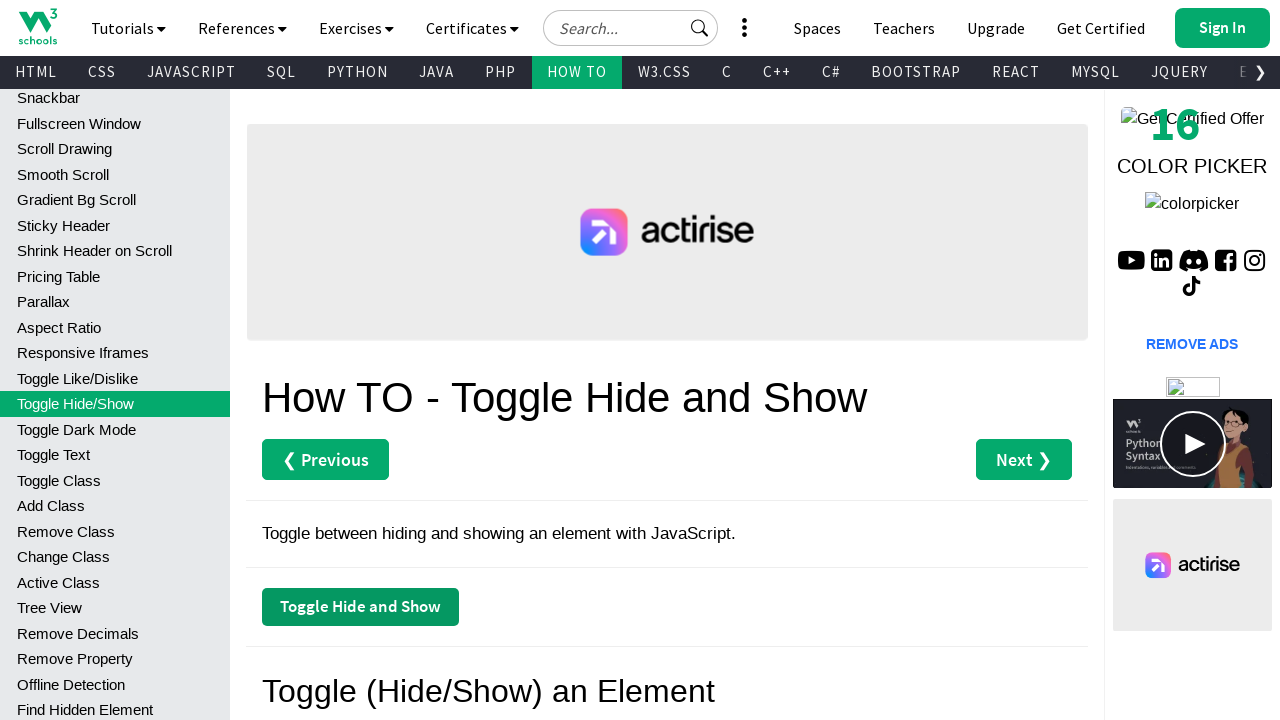

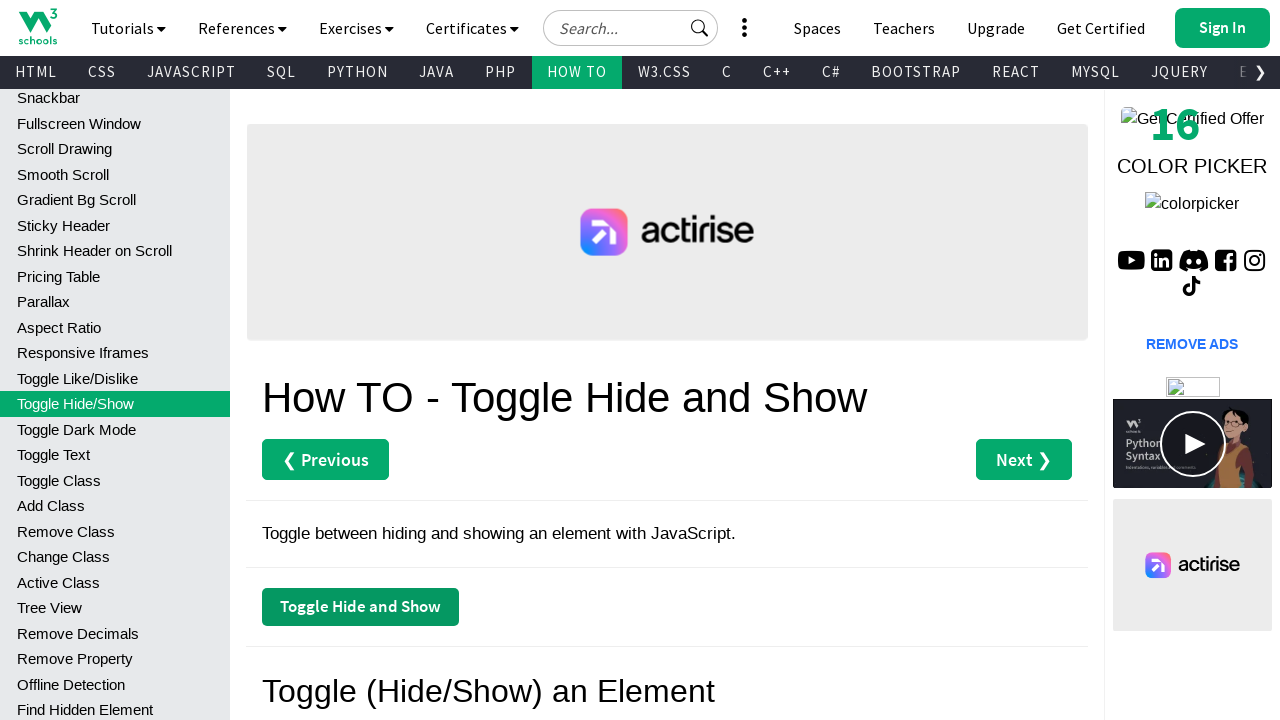